Selects a random option from the dropdown menu

Starting URL: https://codenboxautomationlab.com/practice/

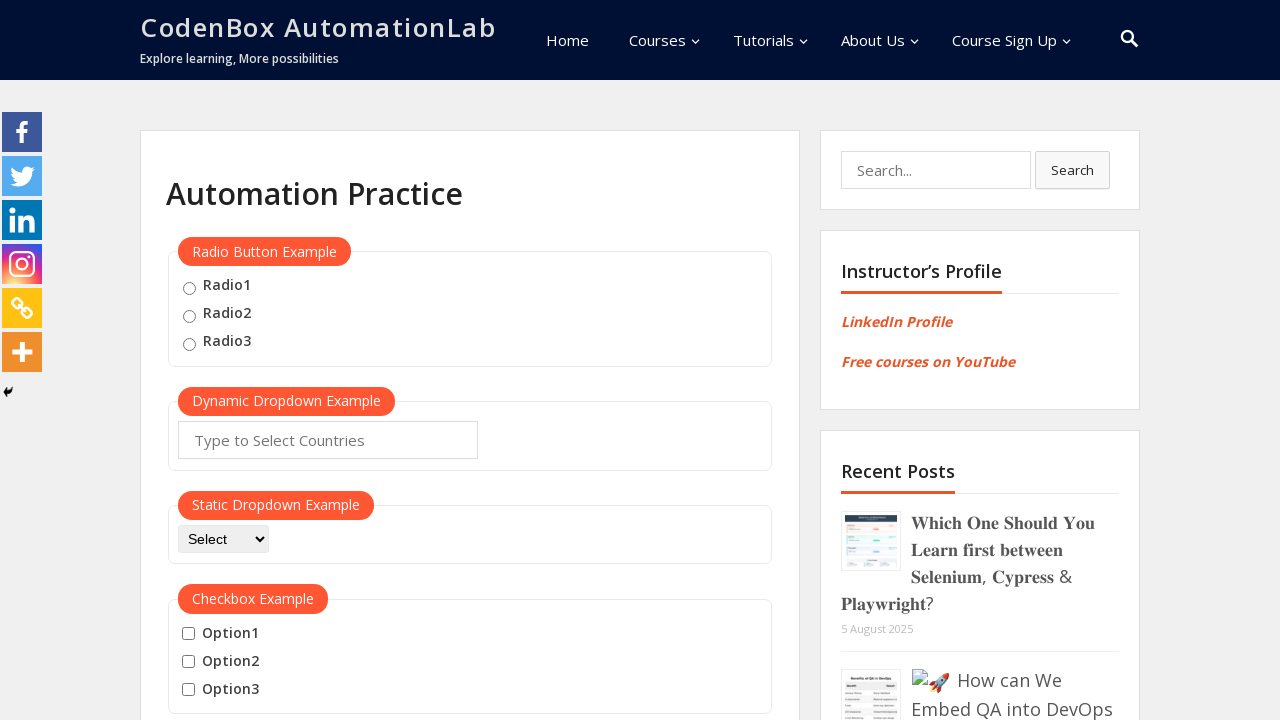

Navigated to CodeBox Automation Lab practice page
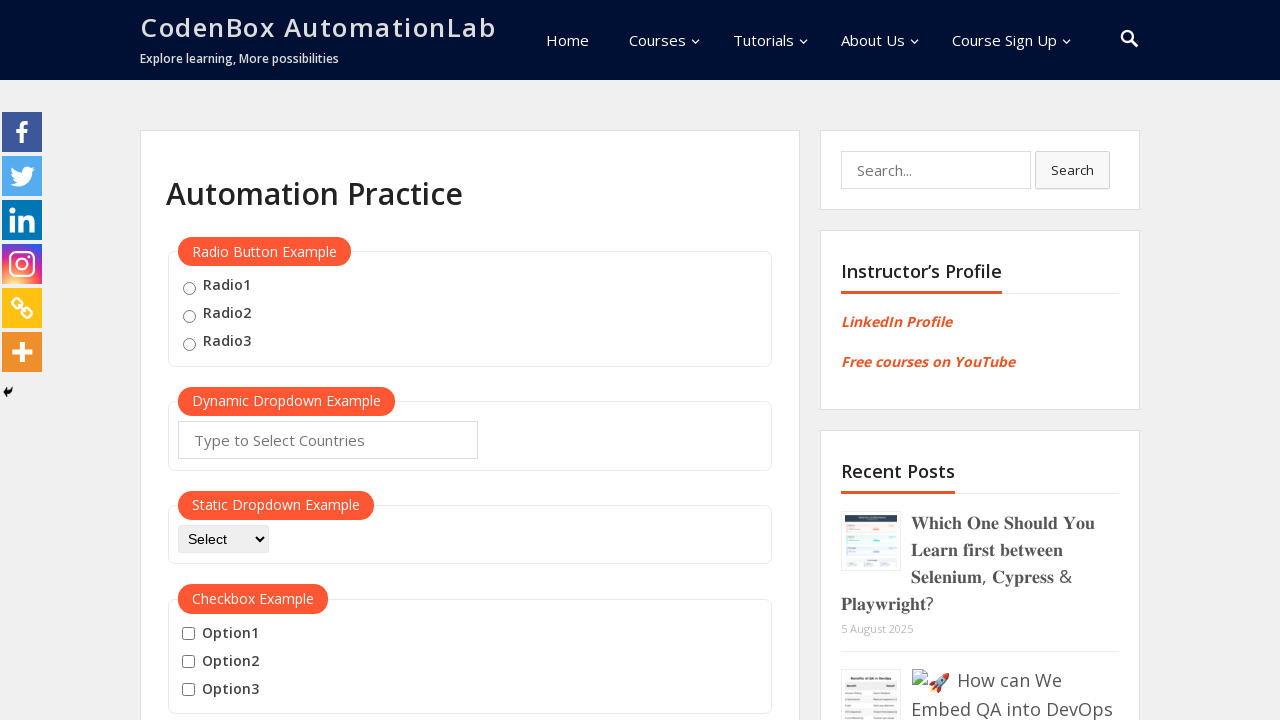

Located dropdown element with id 'dropdown-class-example'
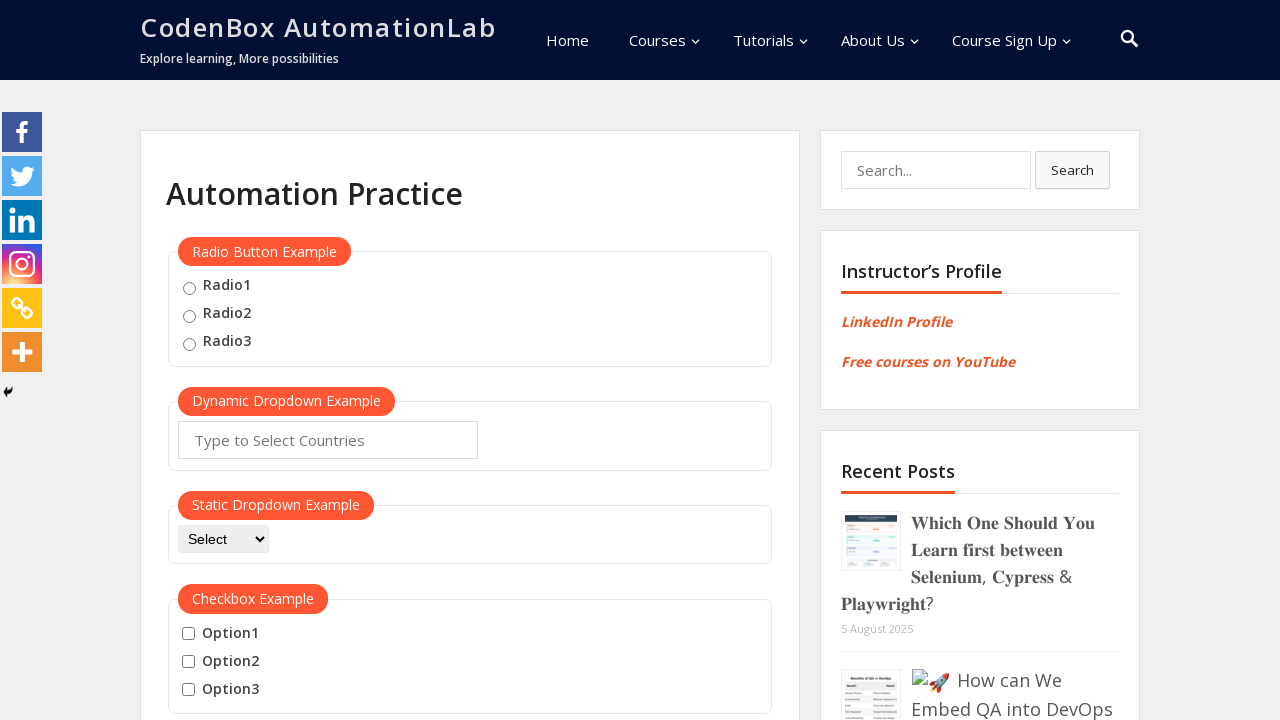

Retrieved all 4 options from dropdown menu
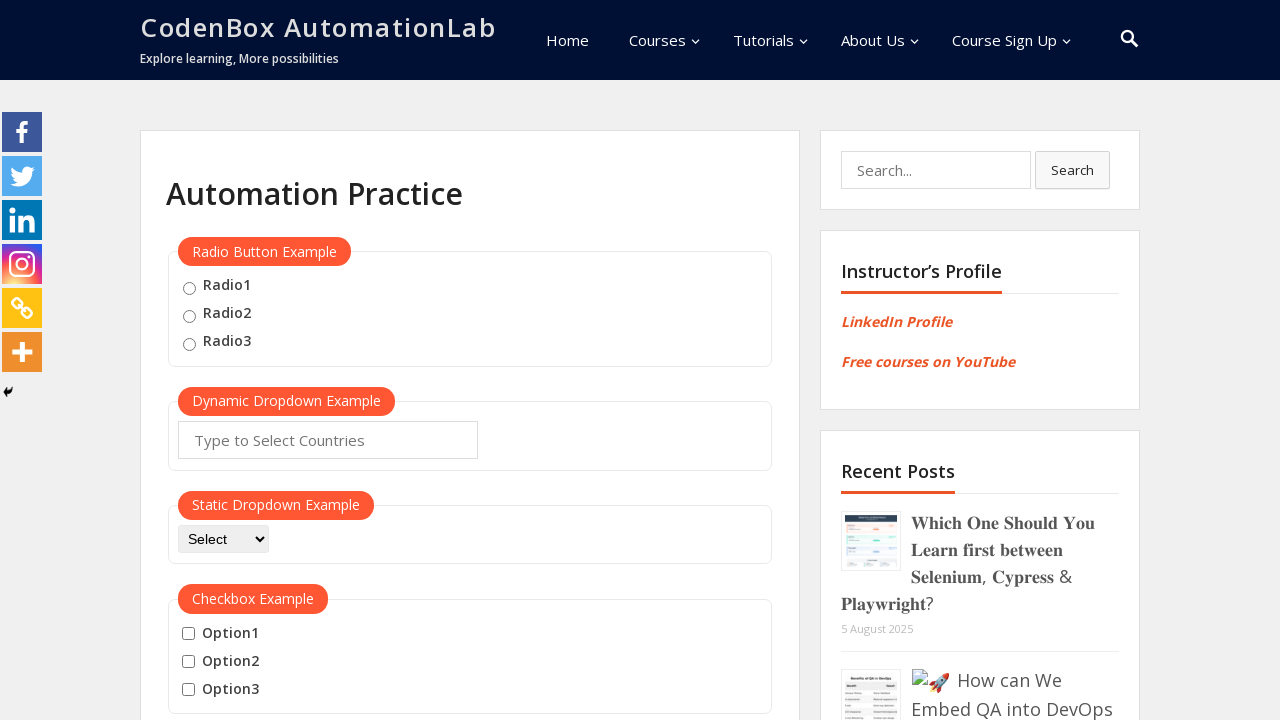

Generated random index 1 for dropdown selection
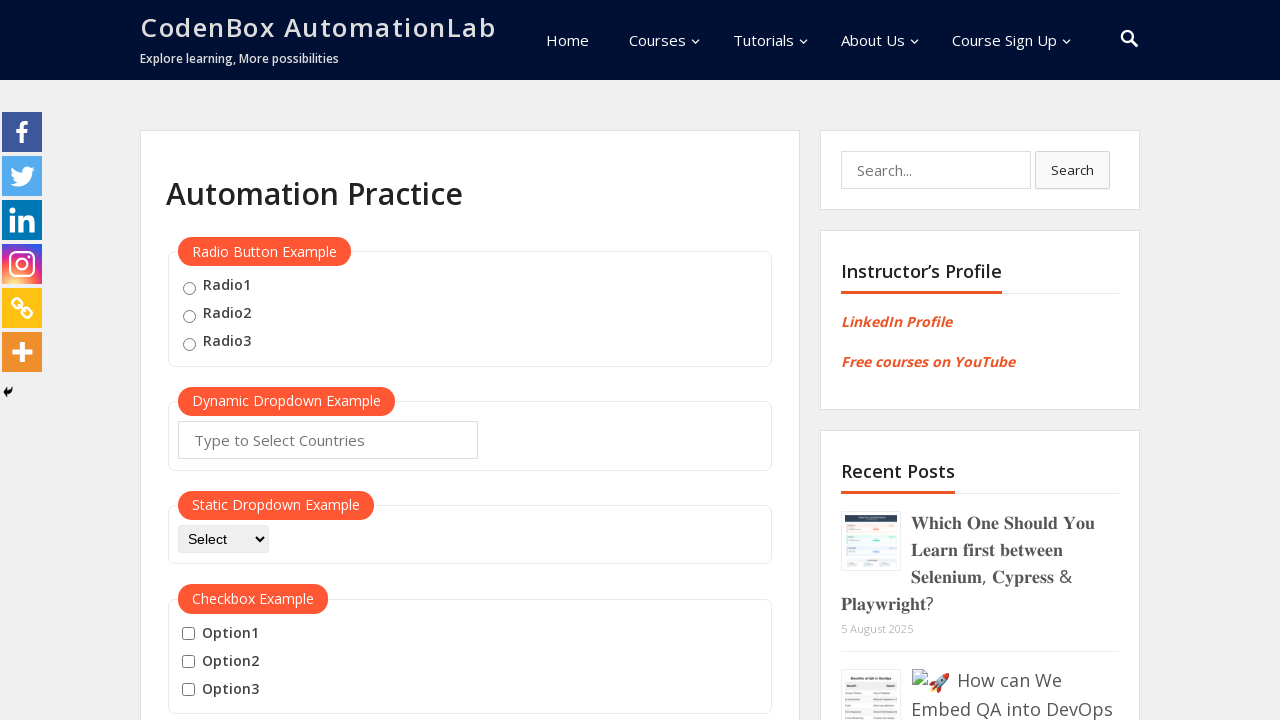

Selected random option at index 1 from dropdown menu on #dropdown-class-example
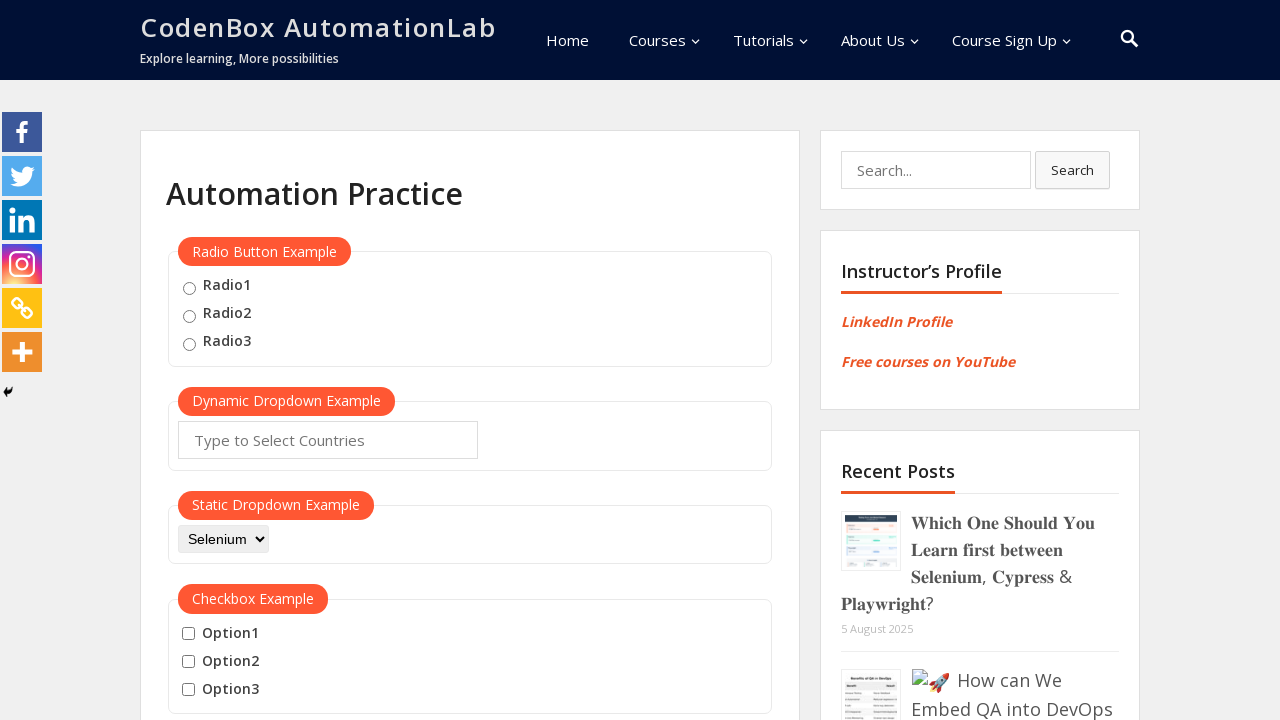

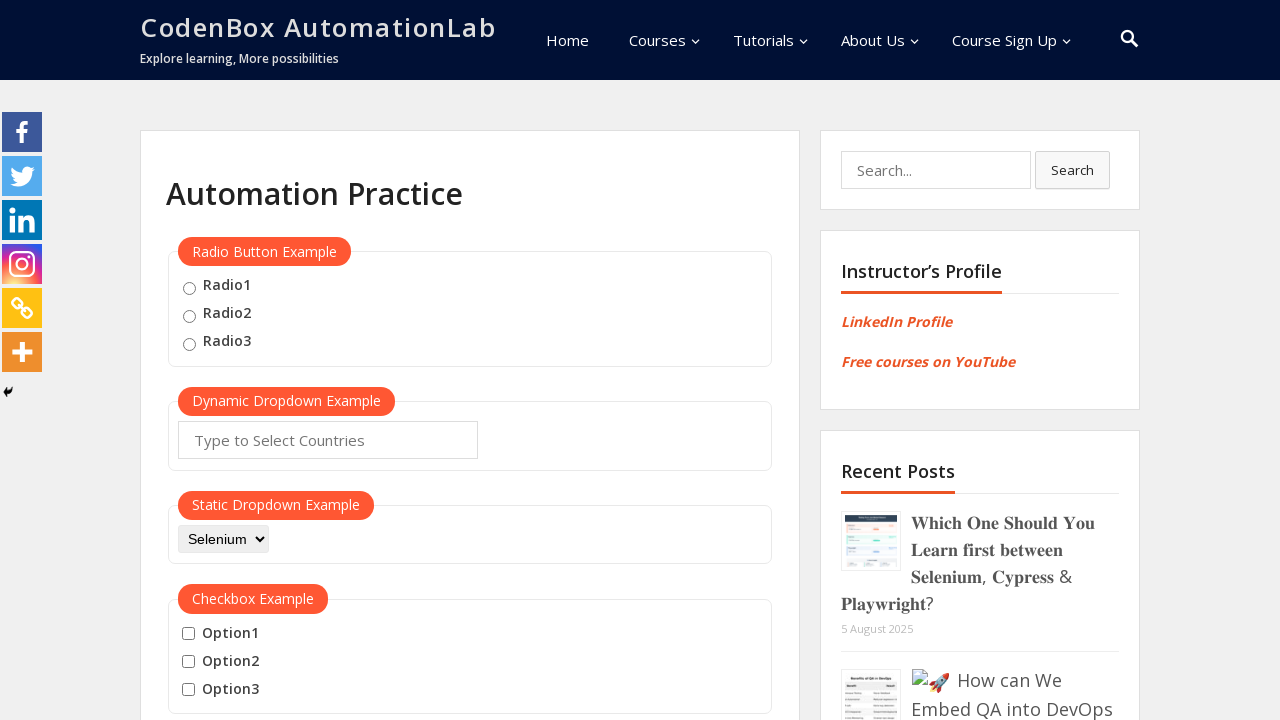